Tests clicking buttons "One", "Two", and "Four" within an iframe on a QA test page and verifies their absence after clicking

Starting URL: https://wejump-automation-test.github.io/qa-test/

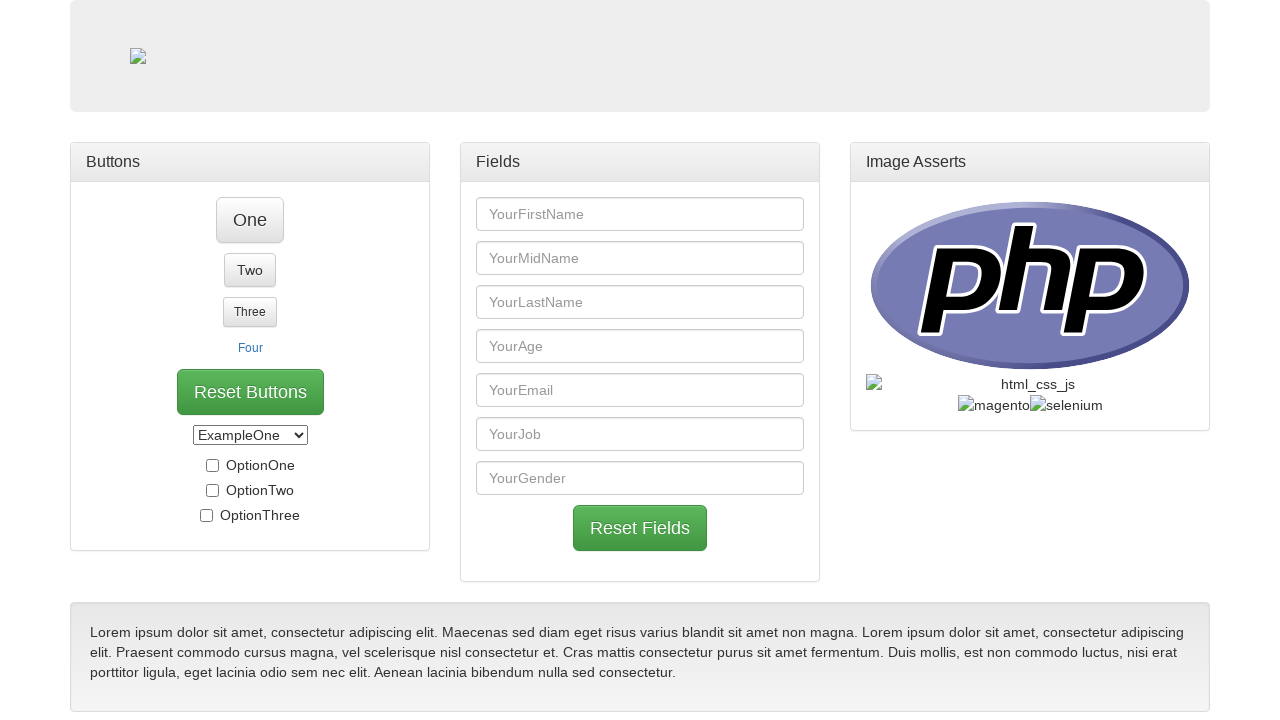

Located the first iframe on the page
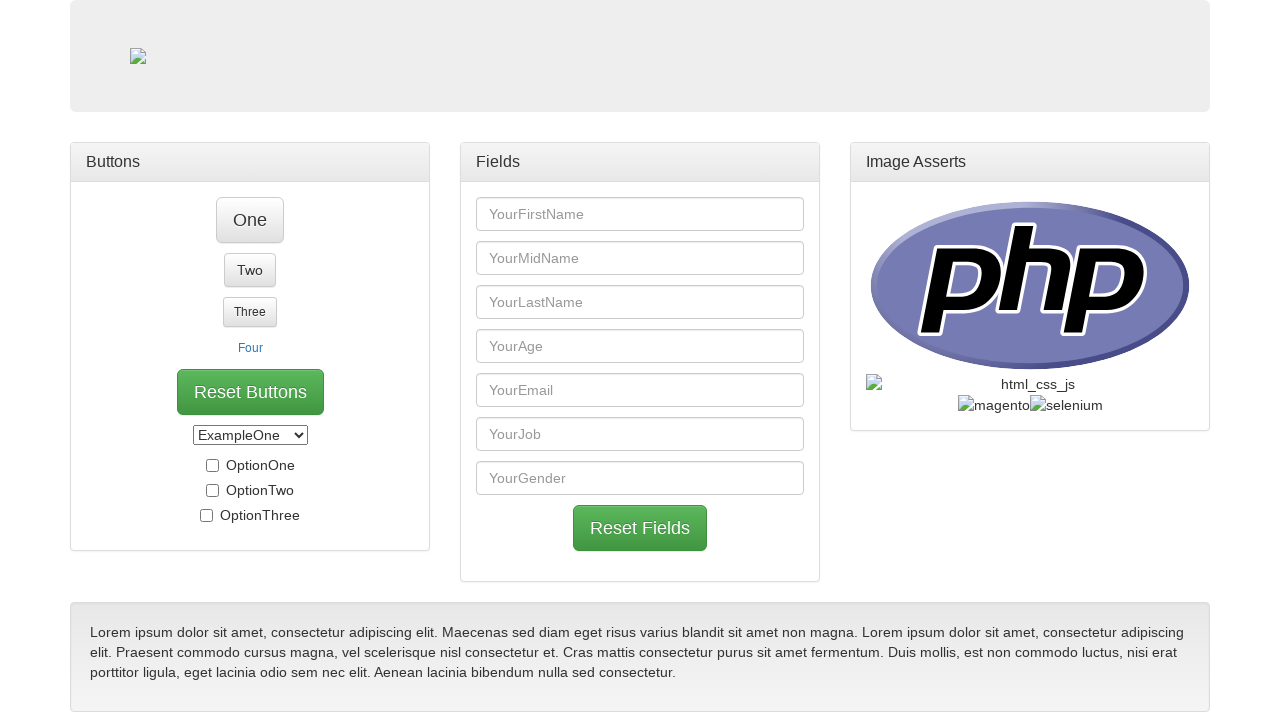

Clicked the 'One' button within the iframe at (348, 552) on iframe >> nth=0 >> internal:control=enter-frame >> #btn_one
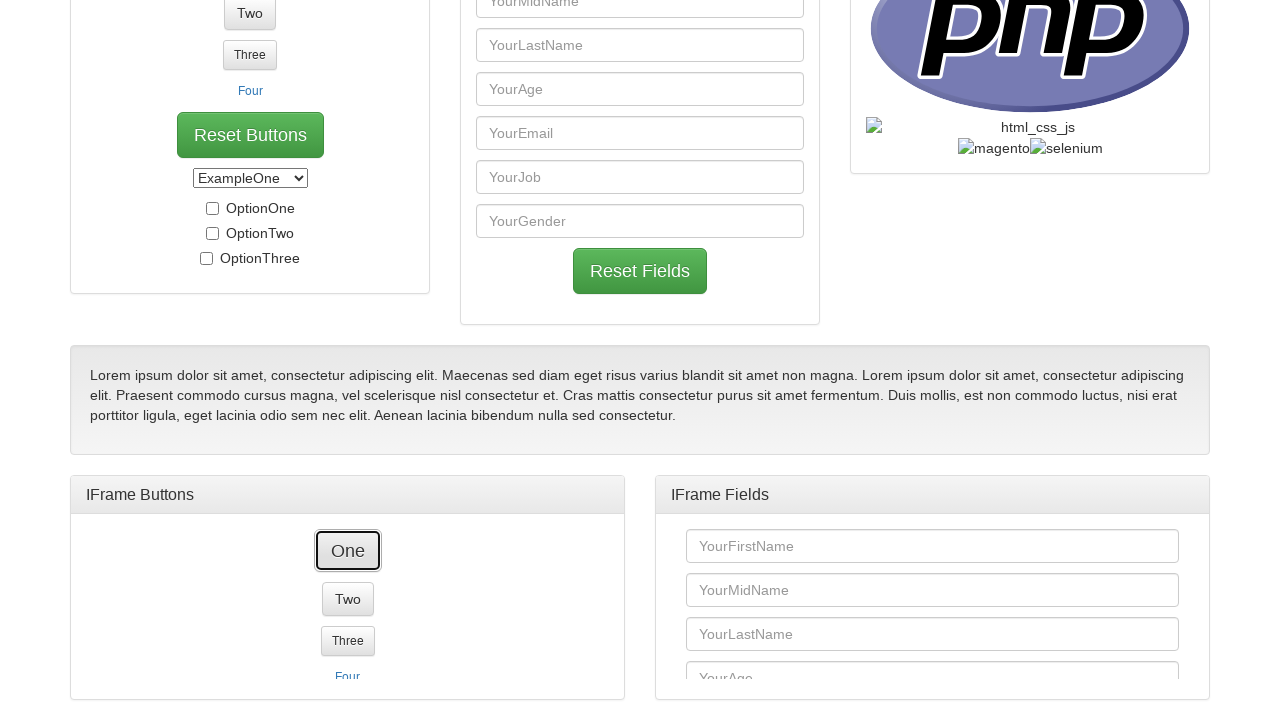

Clicked the 'Two' button within the iframe at (348, 703) on iframe >> nth=0 >> internal:control=enter-frame >> #btn_two
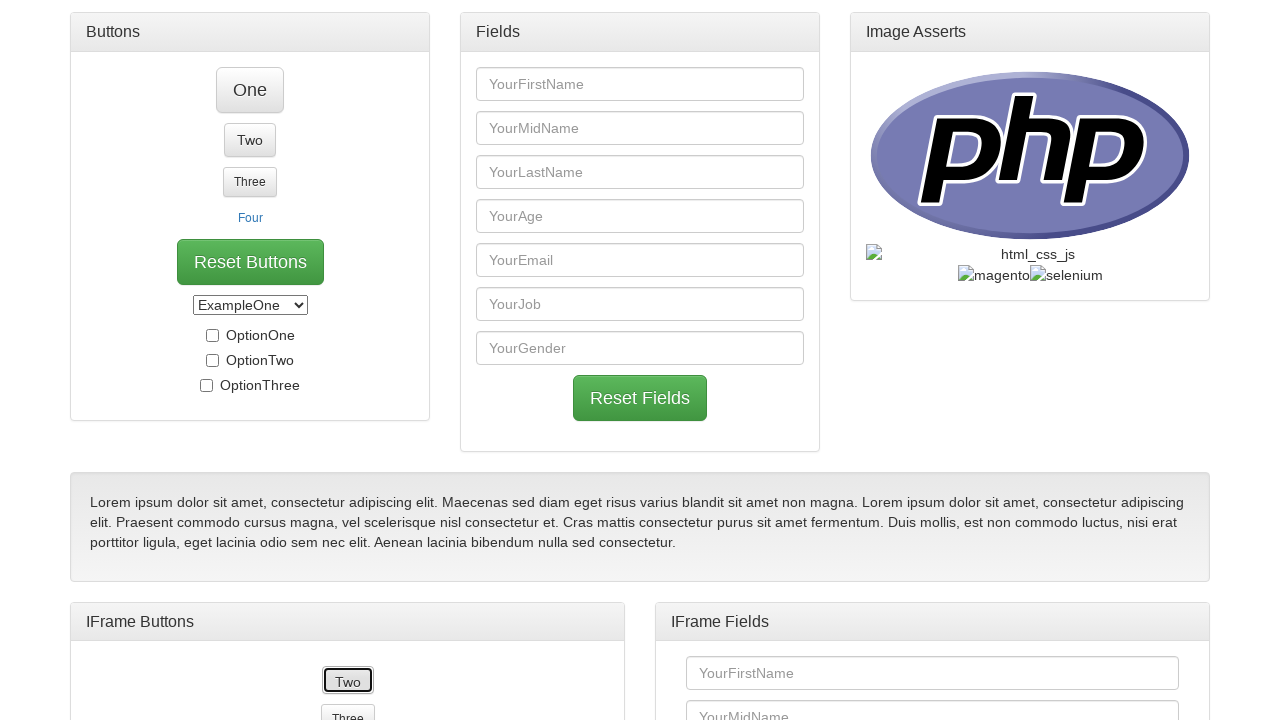

Clicked the 'Four' button (btn_link) within the iframe at (348, 620) on iframe >> nth=0 >> internal:control=enter-frame >> #btn_link
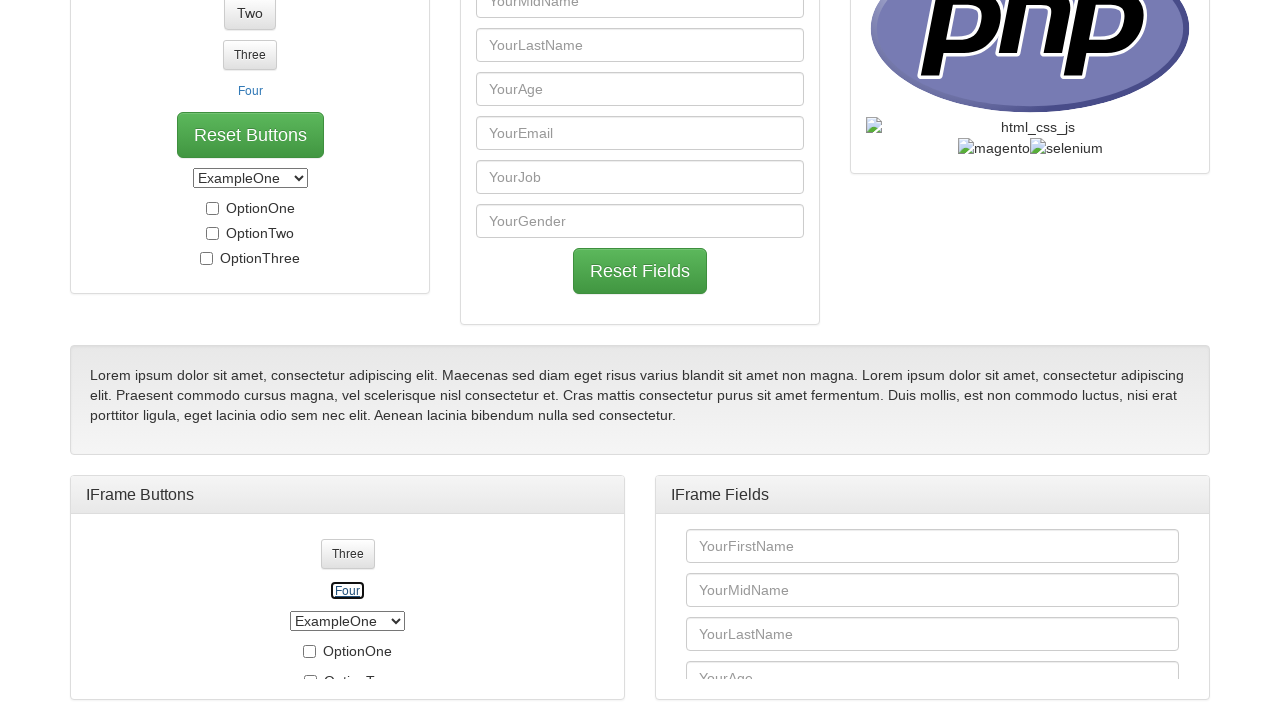

Waited 1000ms for buttons to be removed or hidden
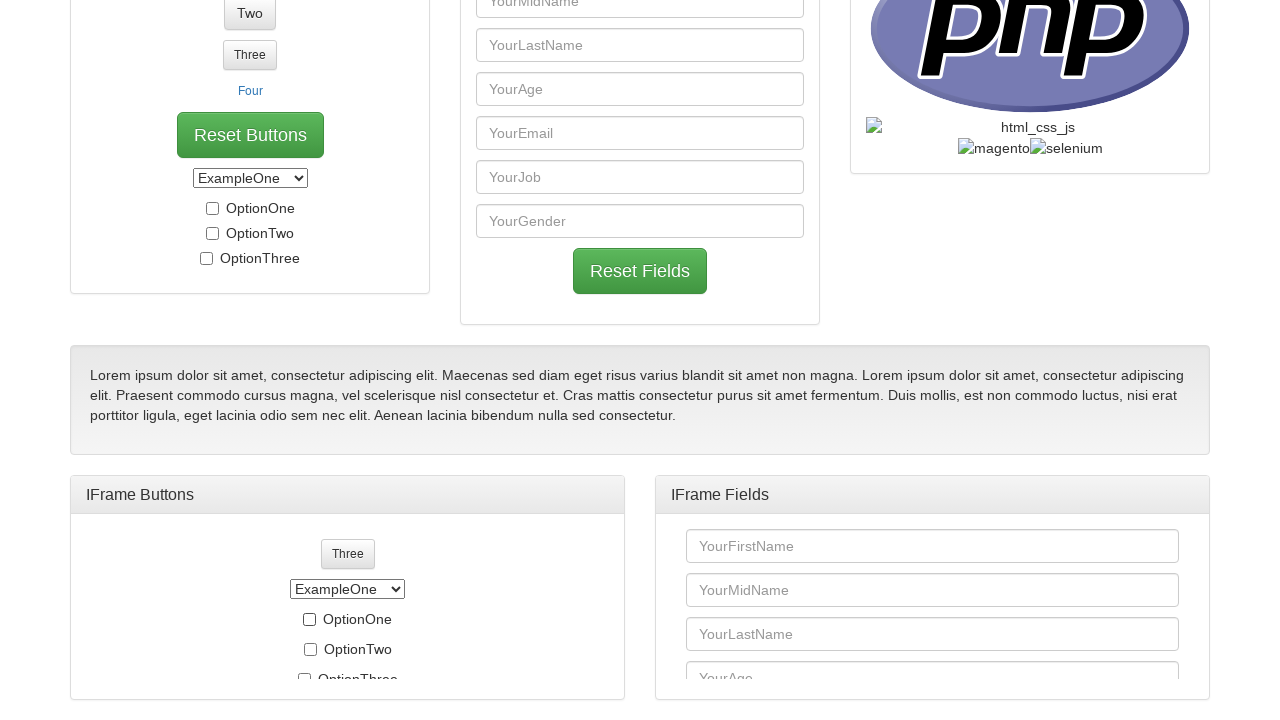

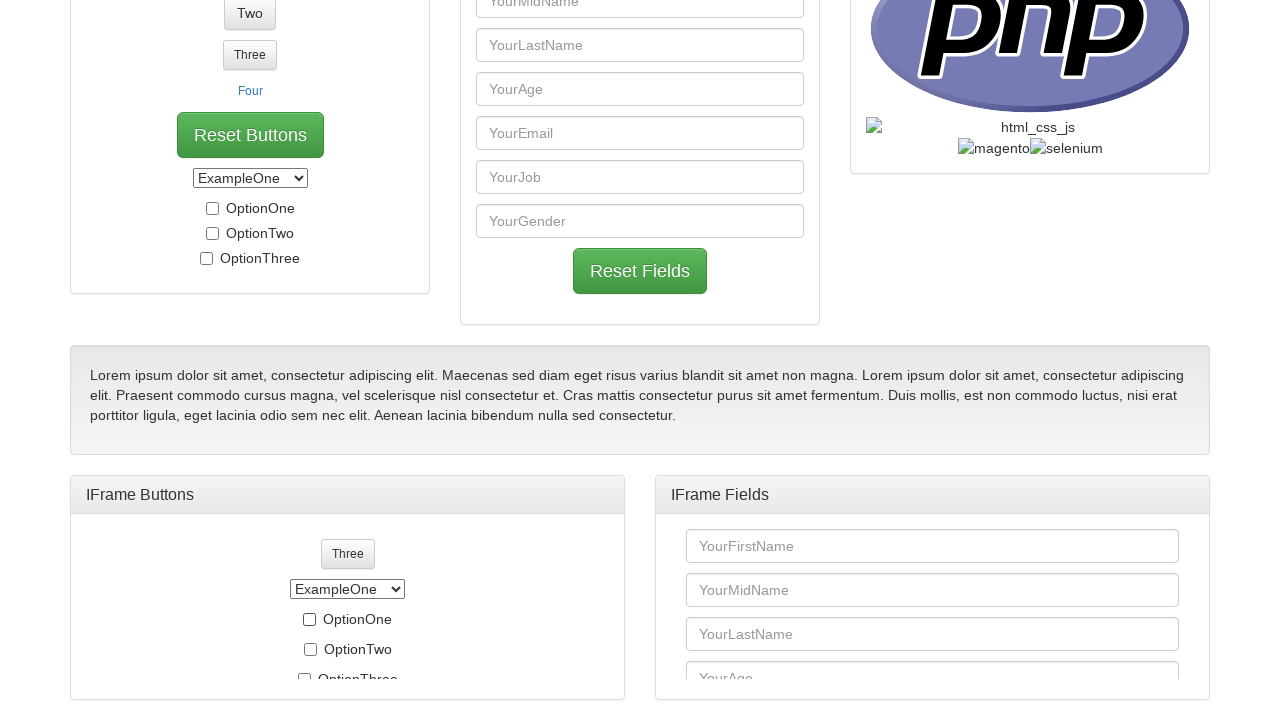